Navigates to the Rahul Shetty Academy Automation Practice page and verifies that the page loads with images and footer links present.

Starting URL: https://rahulshettyacademy.com/AutomationPractice

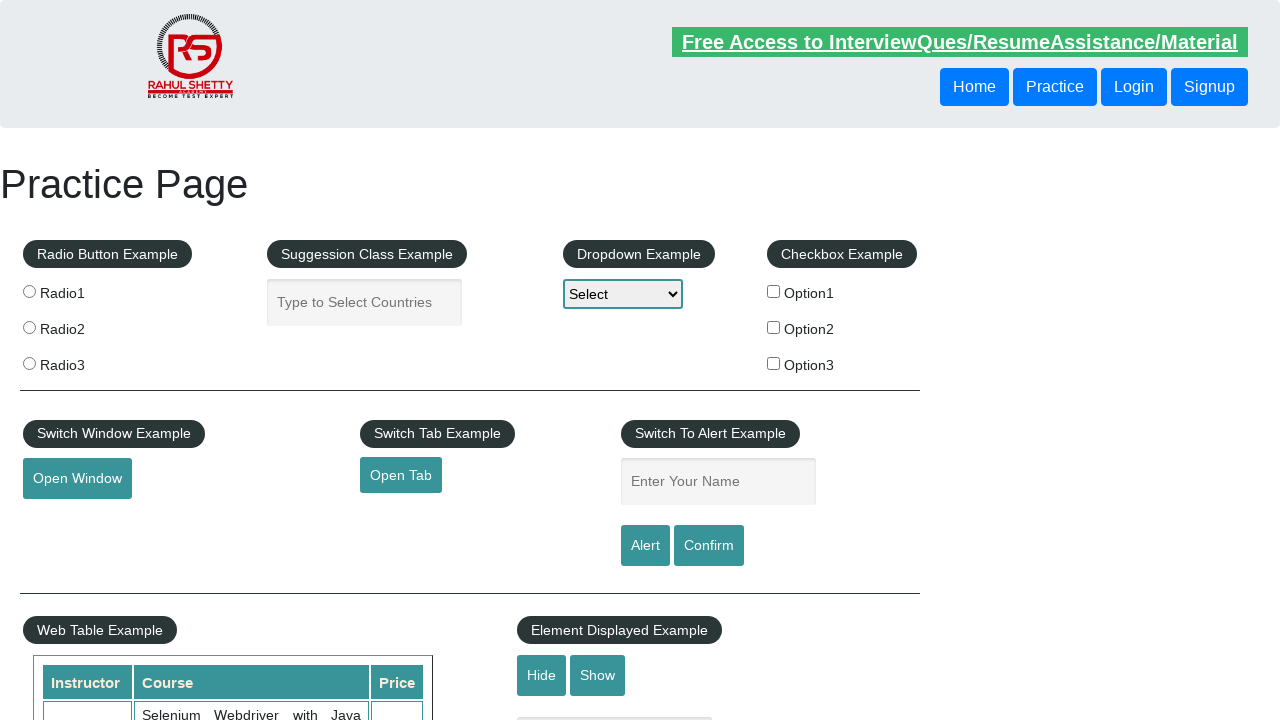

Waited for images to load on the Rahul Shetty Academy Automation Practice page
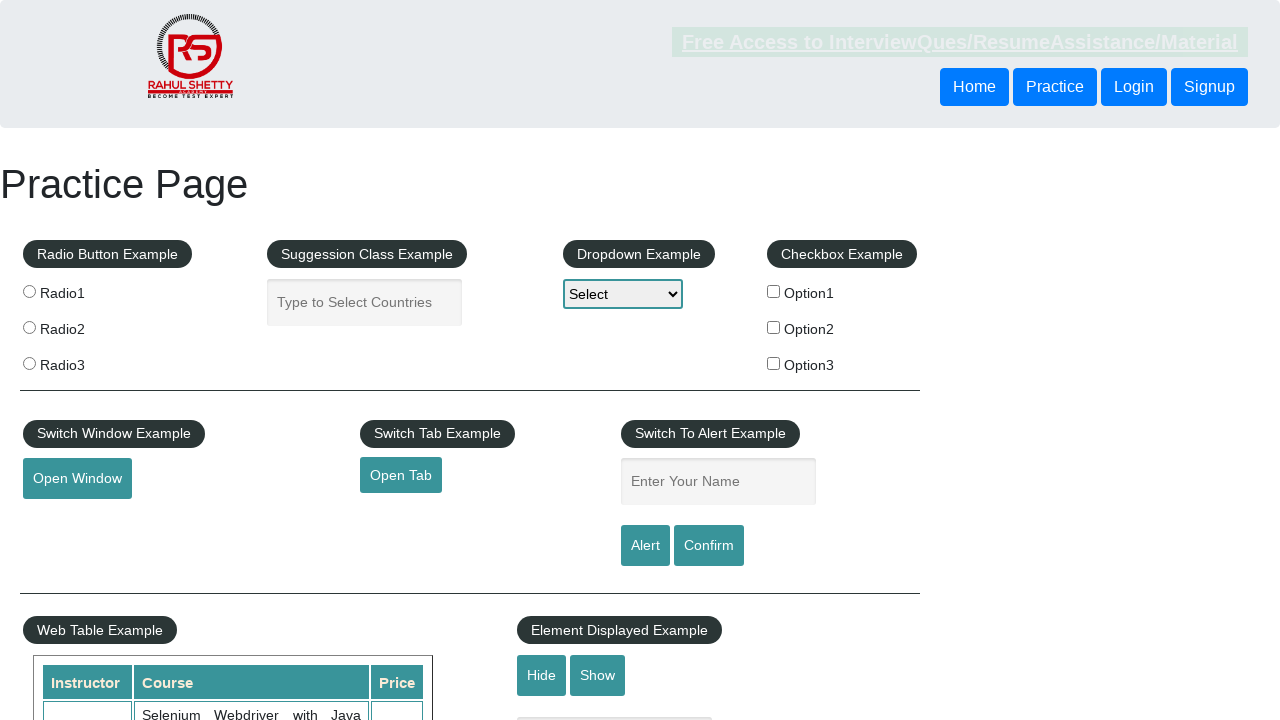

Verified footer links section is present
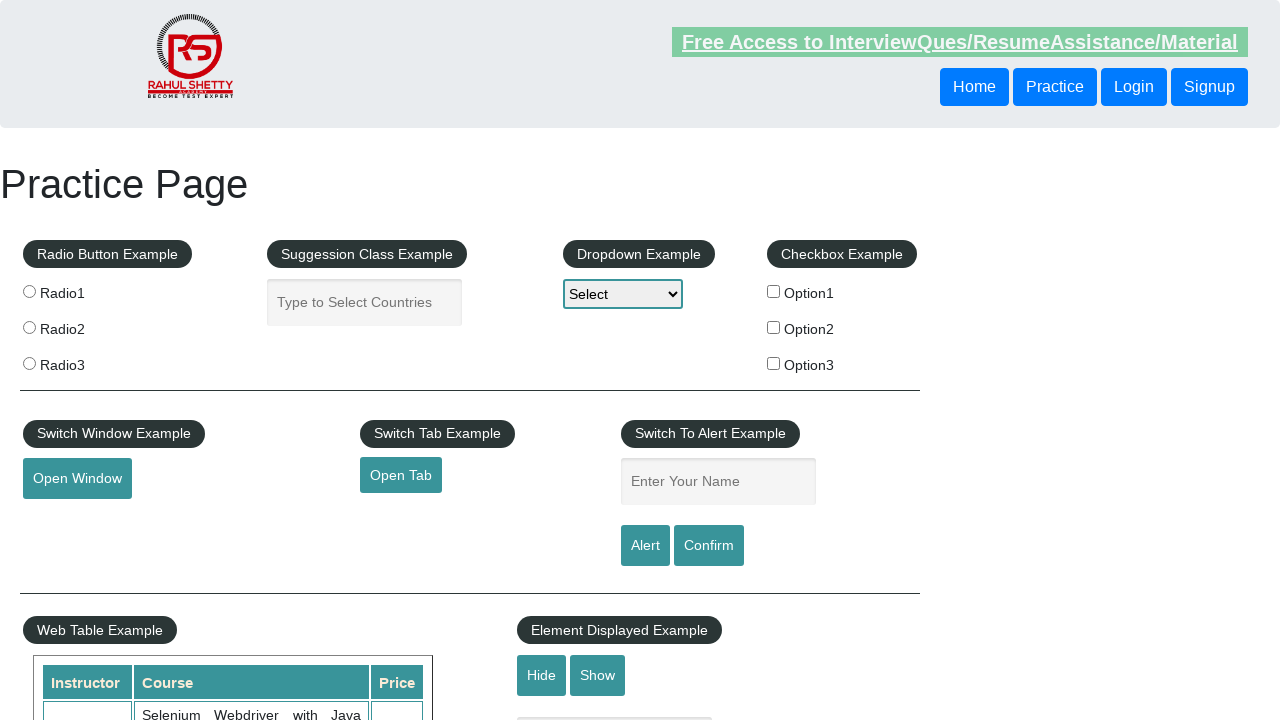

Located all footer links in the page
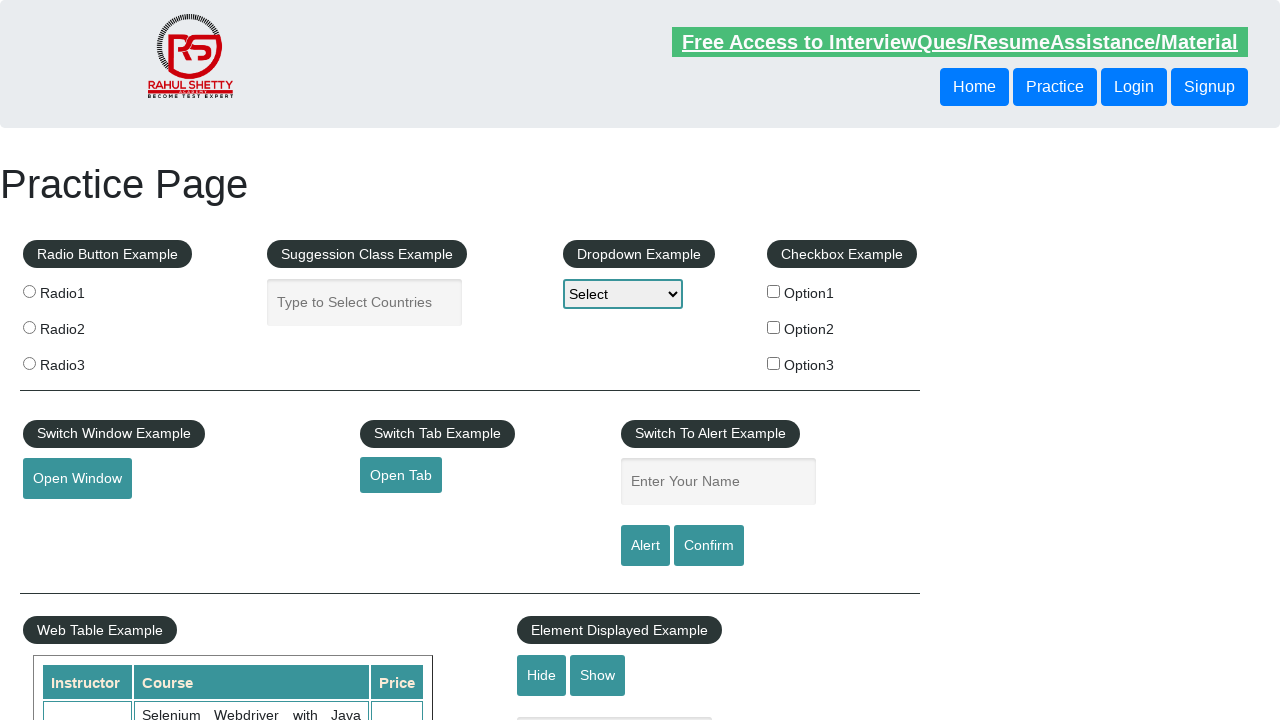

Verified the first footer link is present and ready
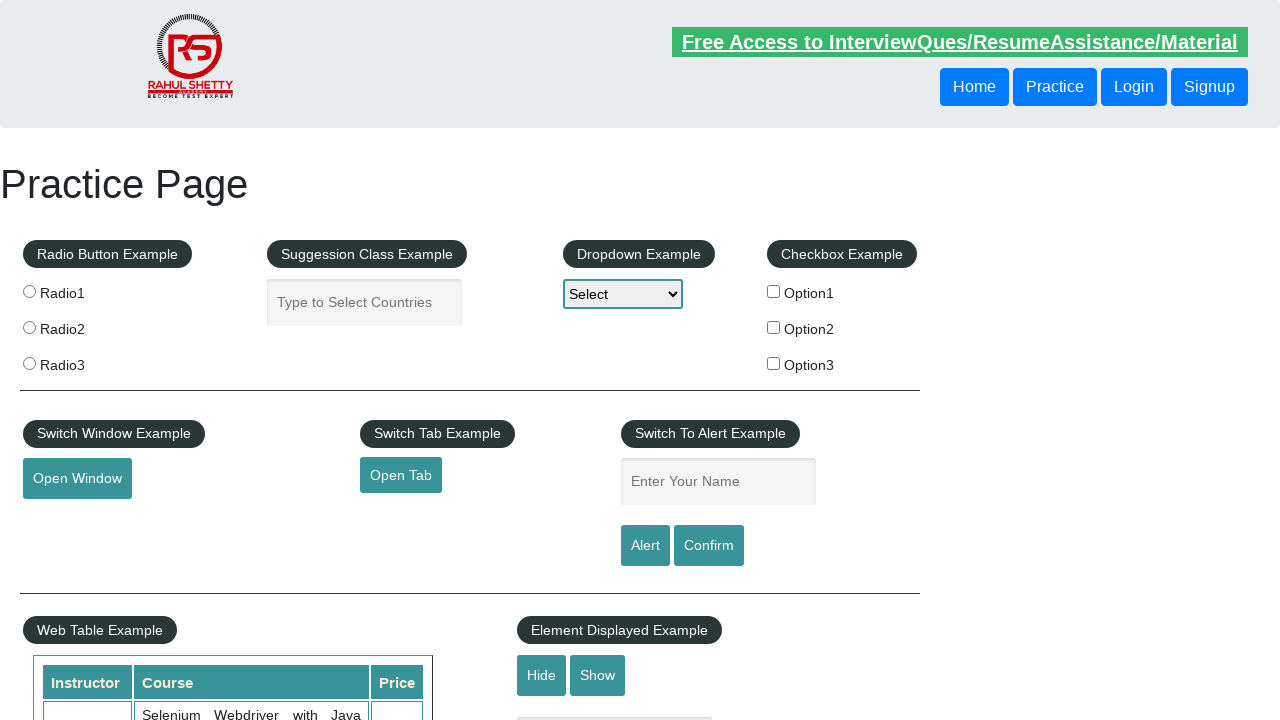

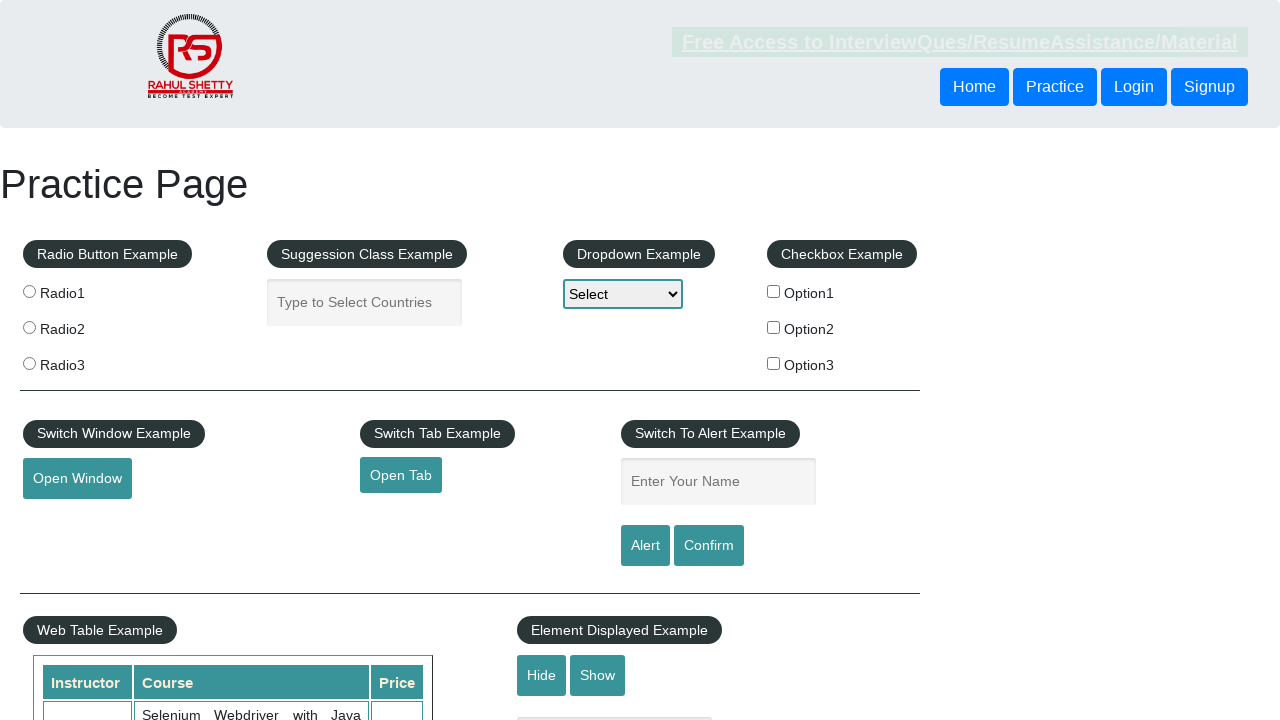